Tests a basic form by entering a message in a text input field and clicking the "Show Message" button to display the entered text.

Starting URL: https://syntaxprojects.com/basic-first-form-demo.php

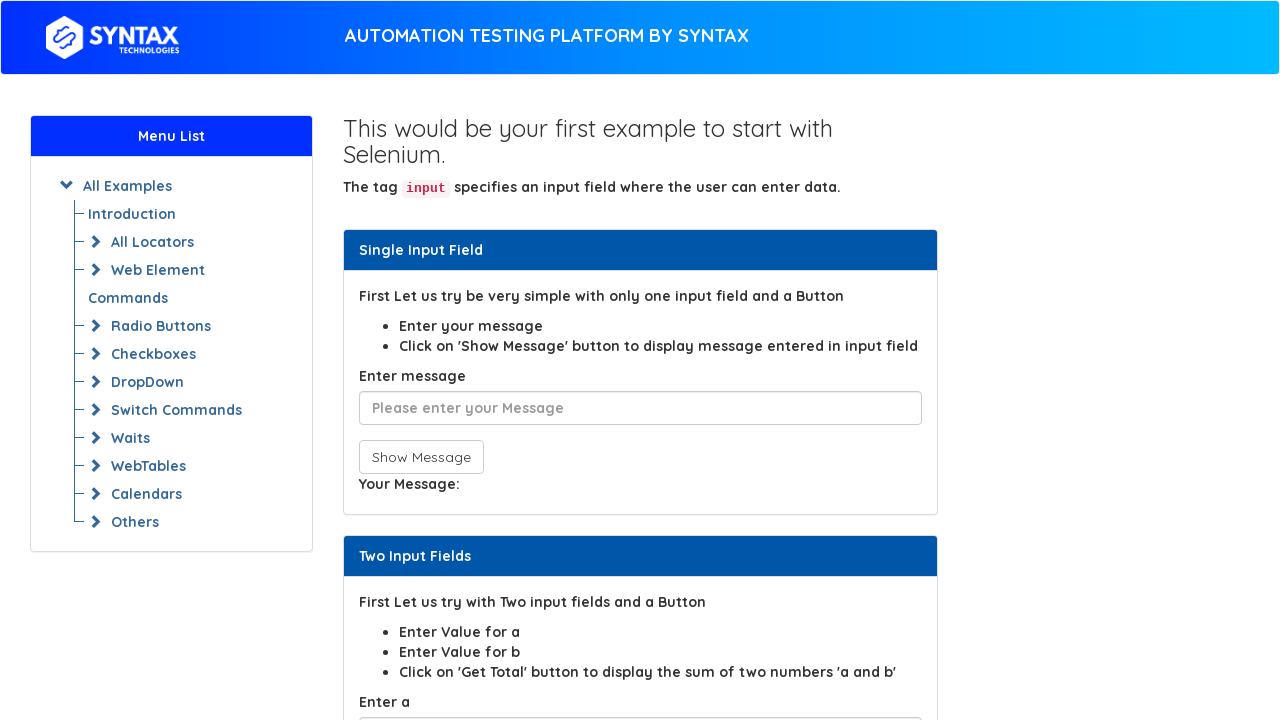

Entered 'My message' in the text input field using CSS selector with partial placeholder match on input[placeholder*='Please enter']
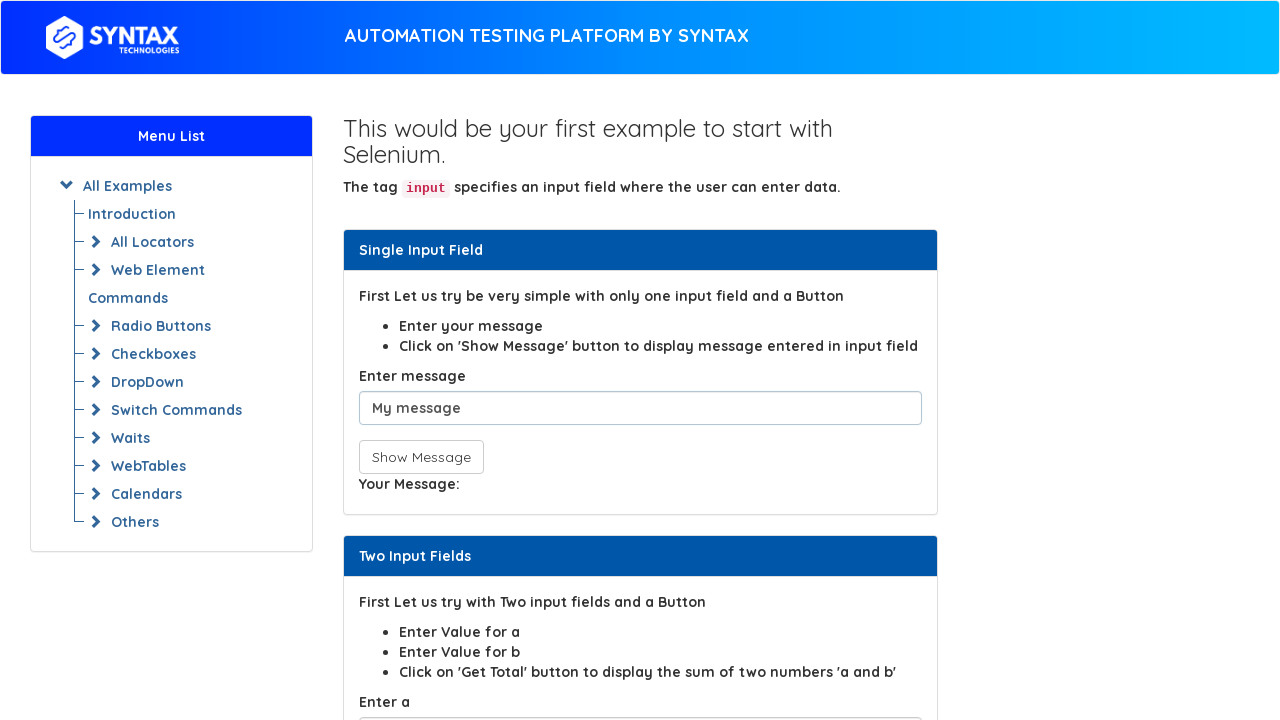

Clicked the 'Show Message' button to display the entered text at (421, 457) on button[onclick^='showIn']
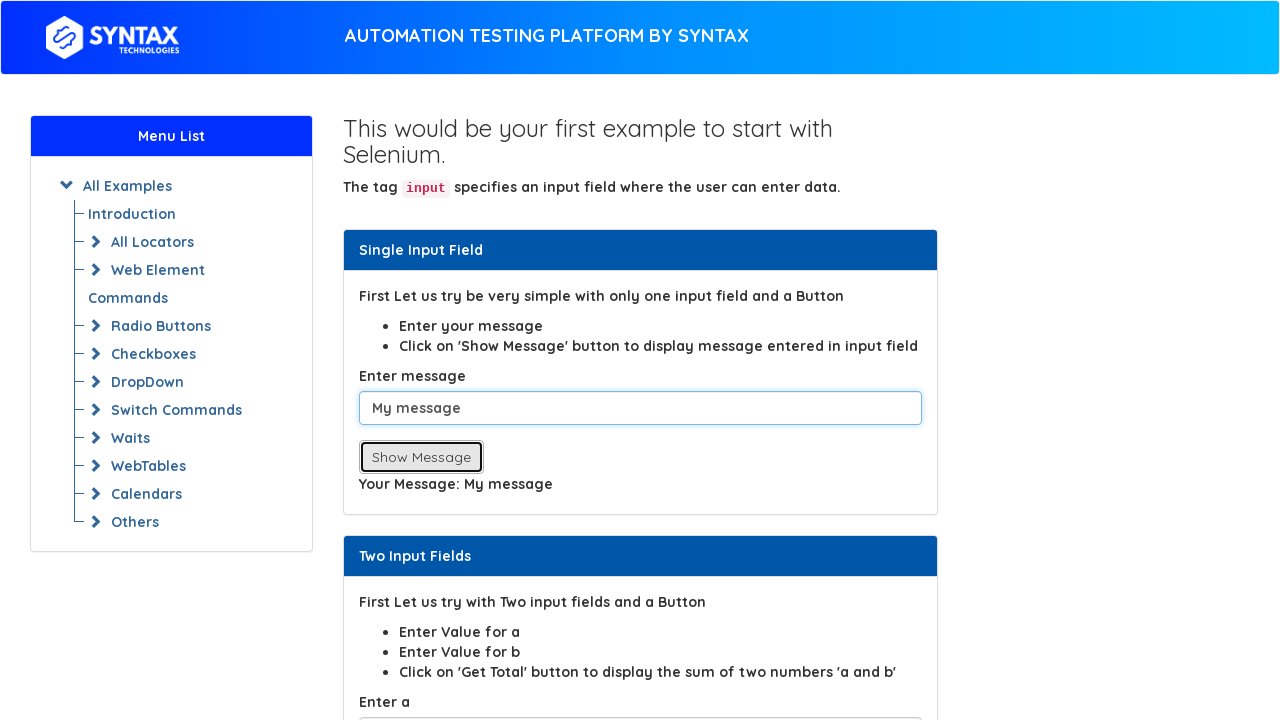

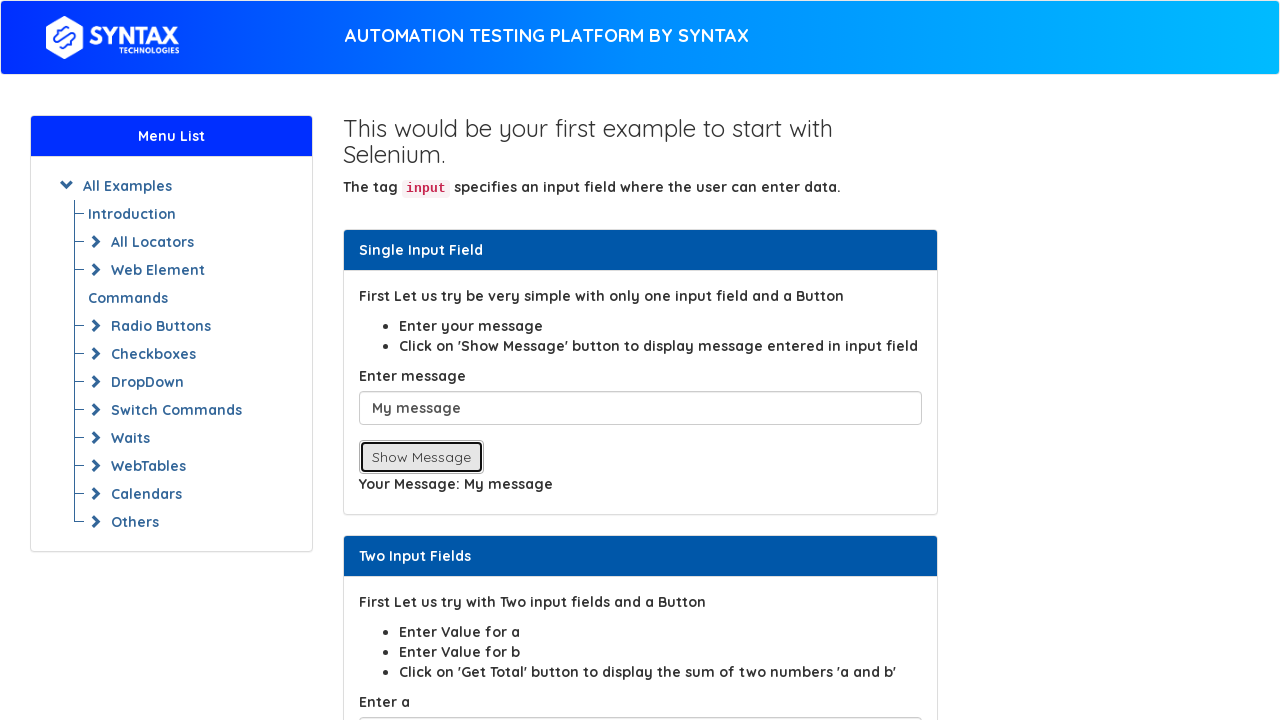